Tests a form submission on DemoQA site by filling in user name, email, current address, and permanent address fields

Starting URL: https://demoqa.com/text-box

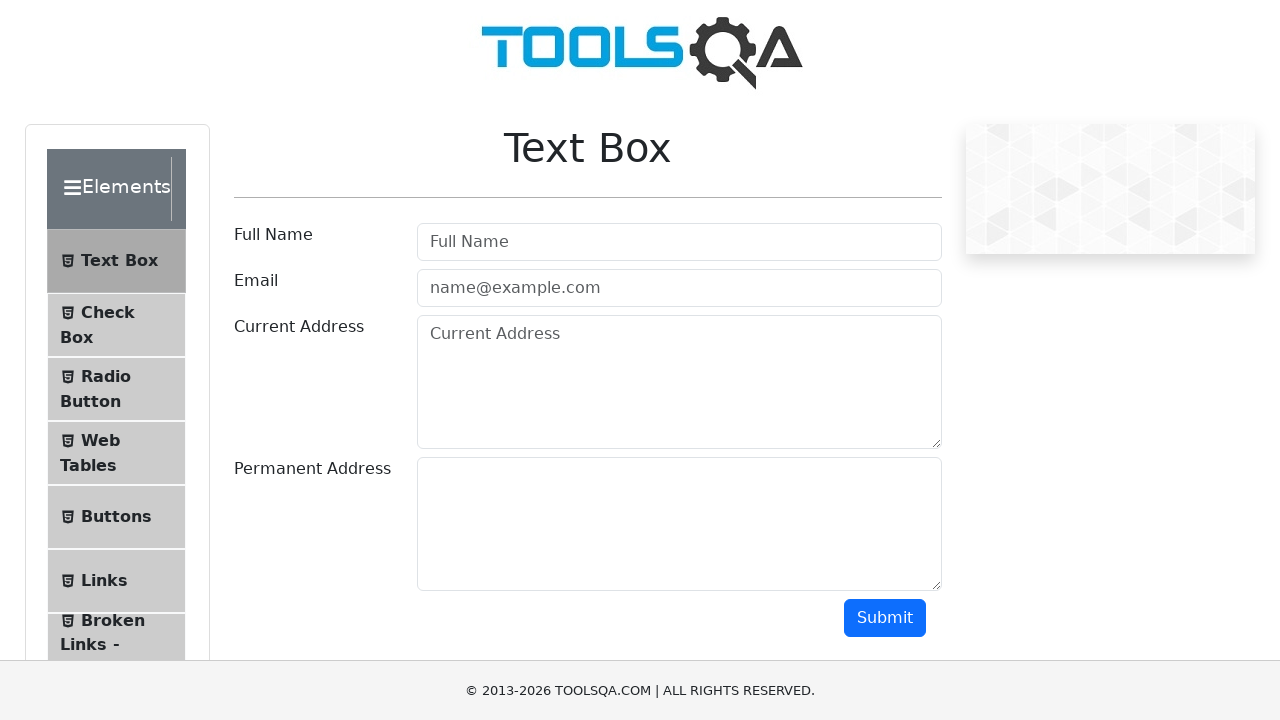

Filled userName field with 'John Smith' on #userName
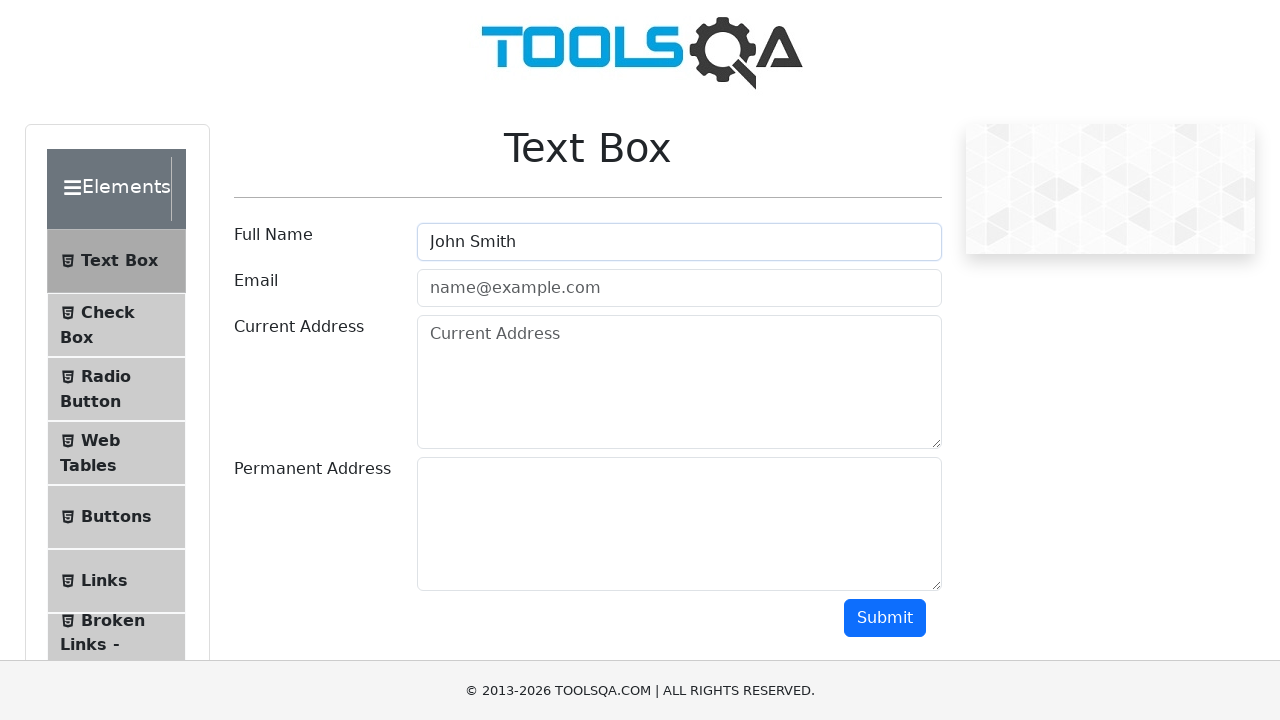

Filled userEmail field with 'john.smith@example.com' on #userEmail
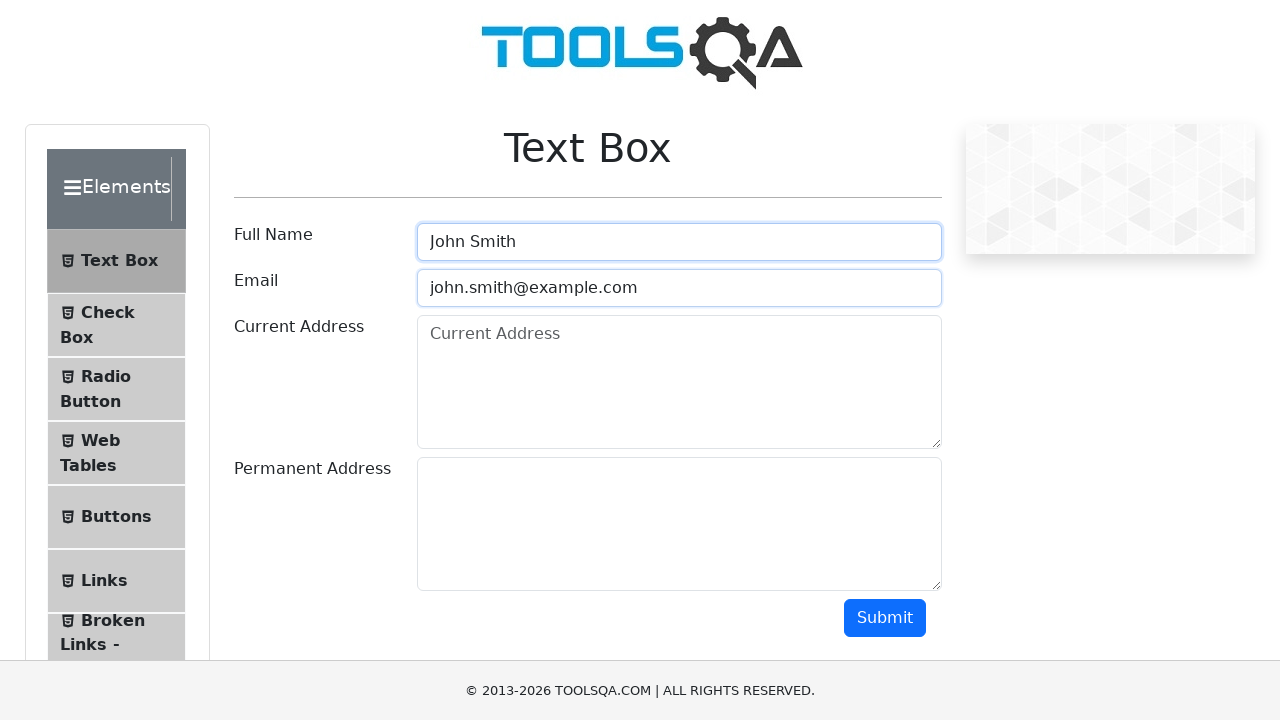

Filled currentAddress field with '123 Main Street, Apt 4B, New York, NY 10001' on #currentAddress
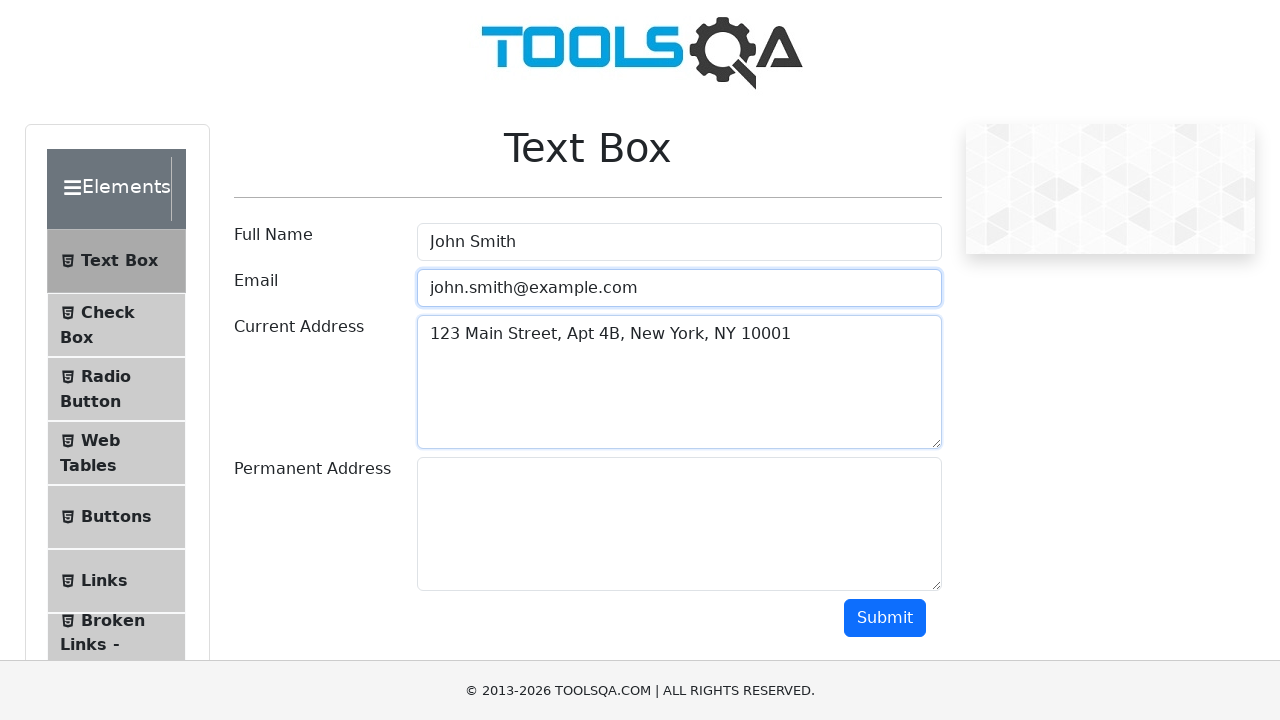

Filled permanentAddress field with '456 Oak Avenue, Springfield, IL 62701' on #permanentAddress
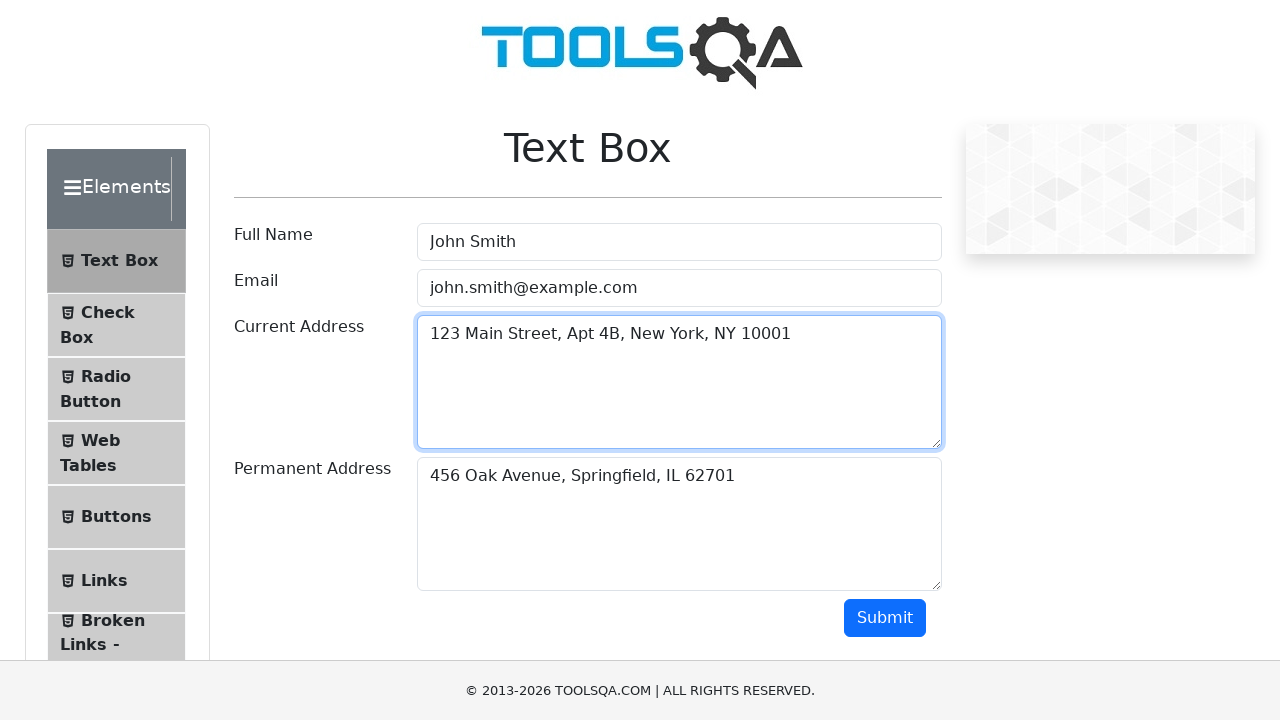

Clicked submit button to submit the form at (885, 618) on #submit
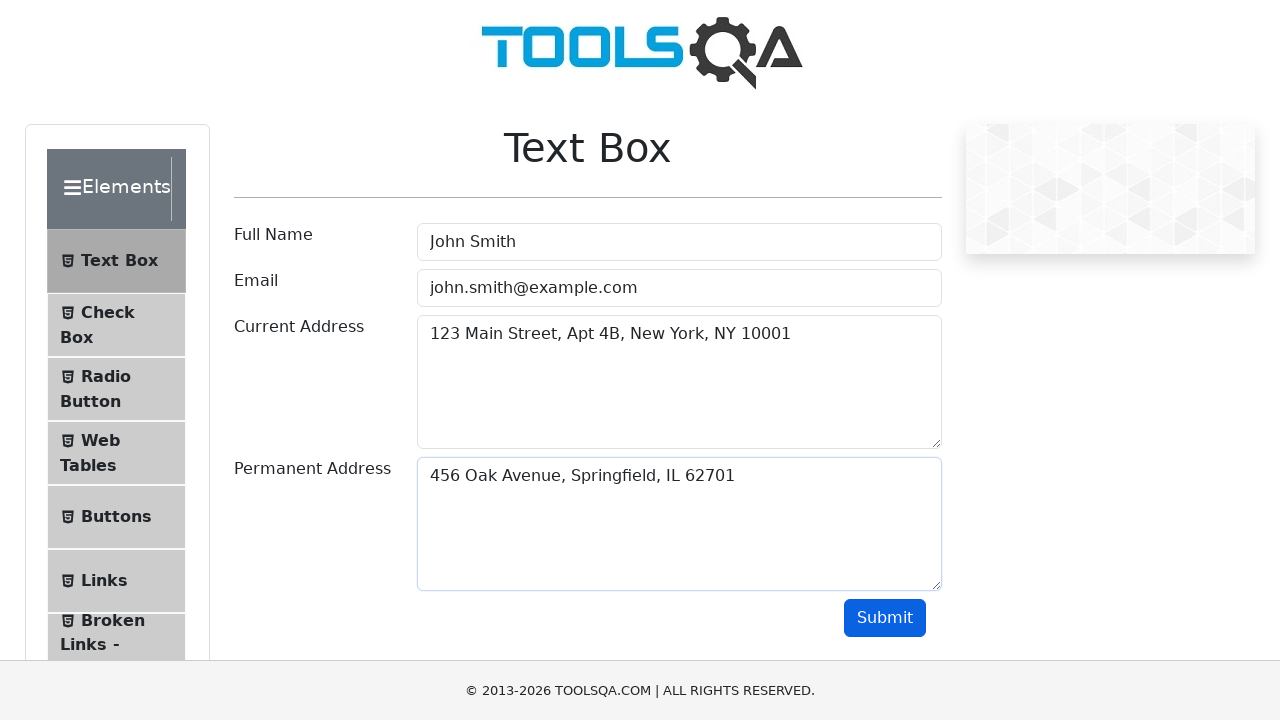

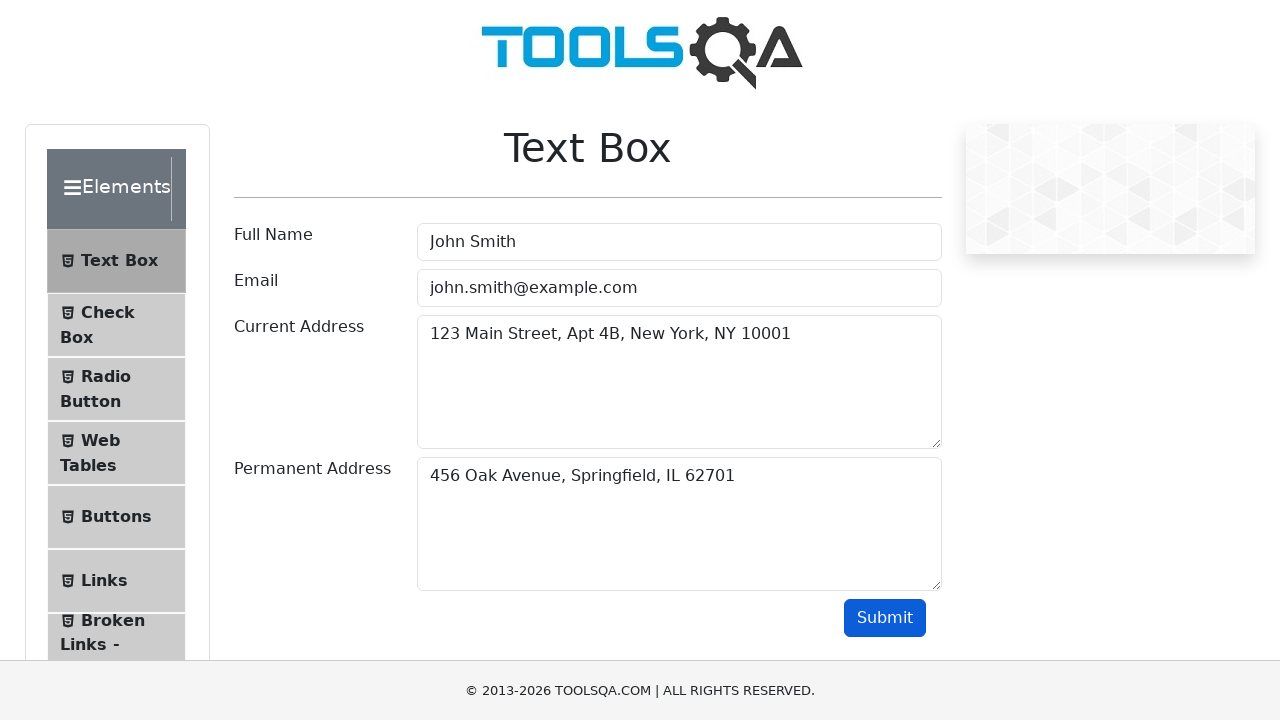